Tests JavaScript alert handling by clicking a button that triggers an alert, accepting the alert, and verifying the result message is displayed correctly on the page.

Starting URL: http://the-internet.herokuapp.com/javascript_alerts

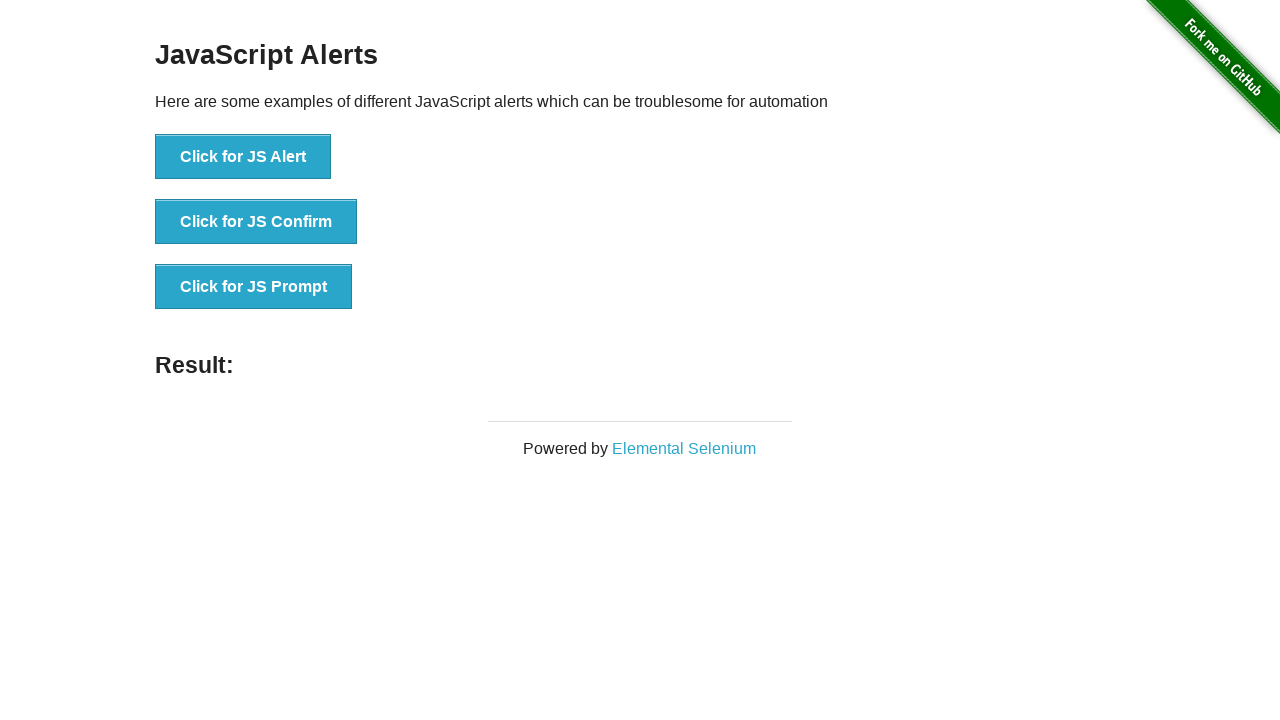

Clicked the first button to trigger JavaScript alert at (243, 157) on ul > li:nth-child(1) > button
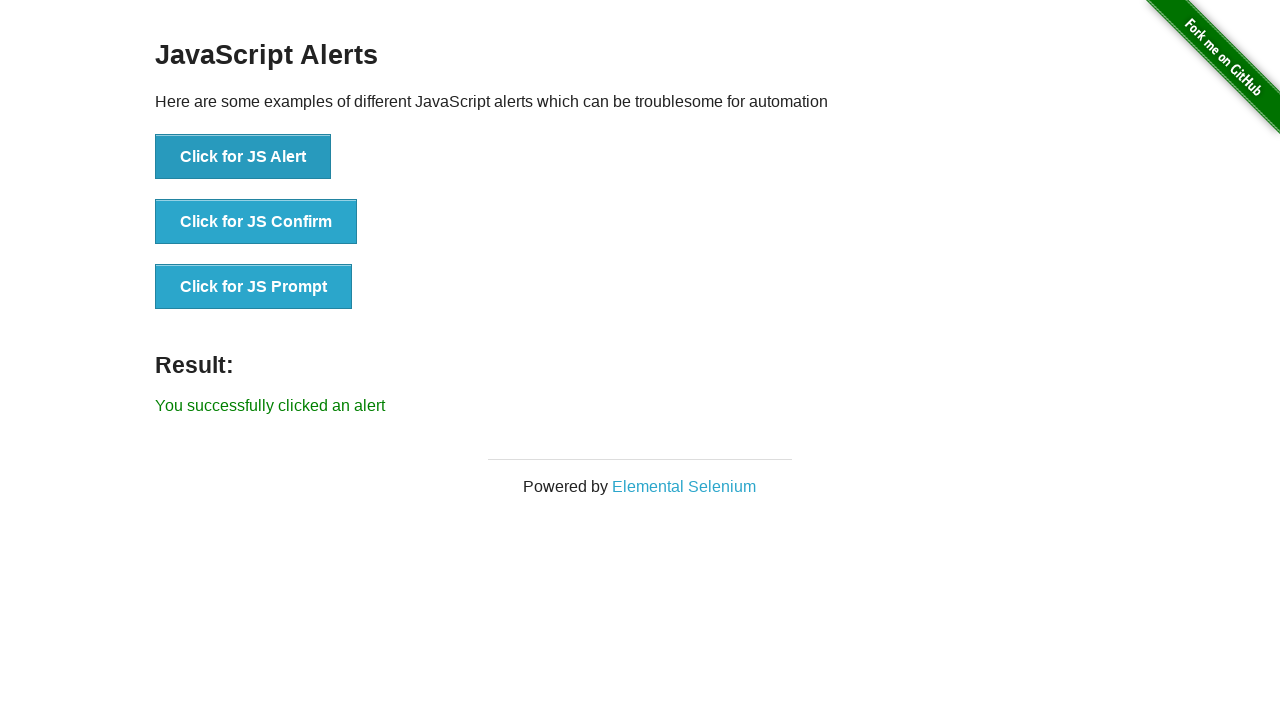

Set up dialog handler to accept alerts
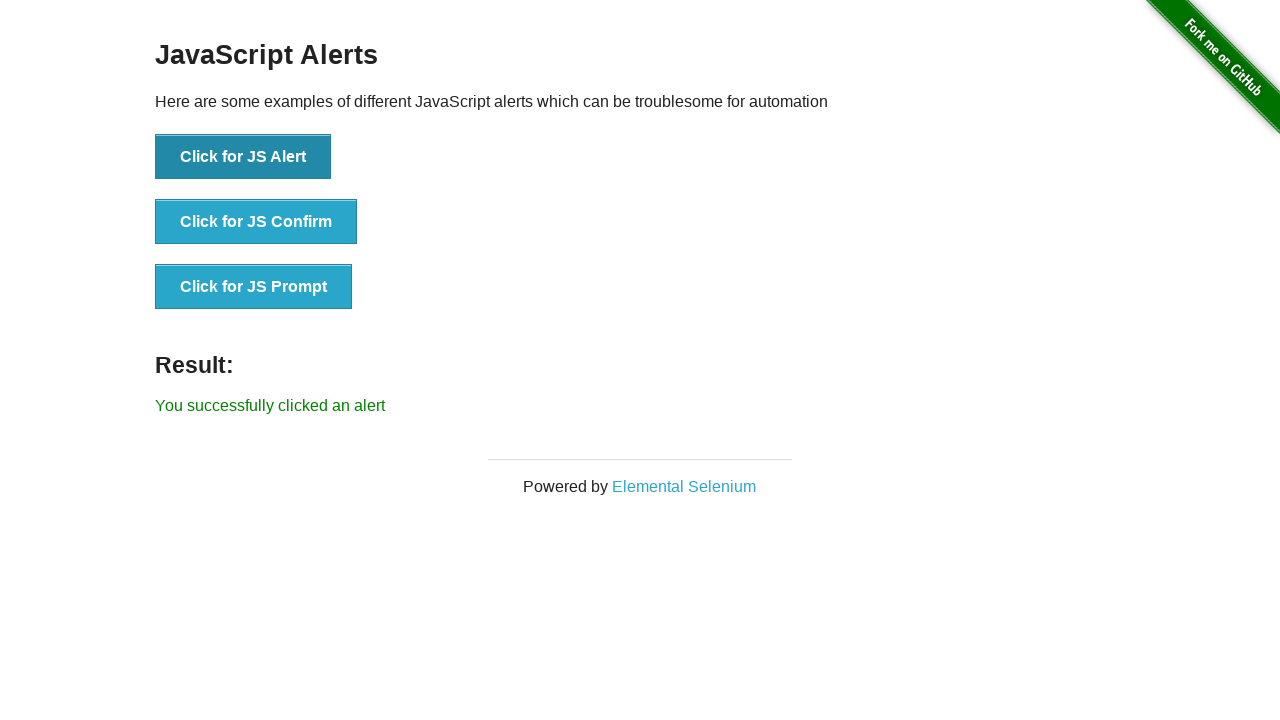

Result message element loaded
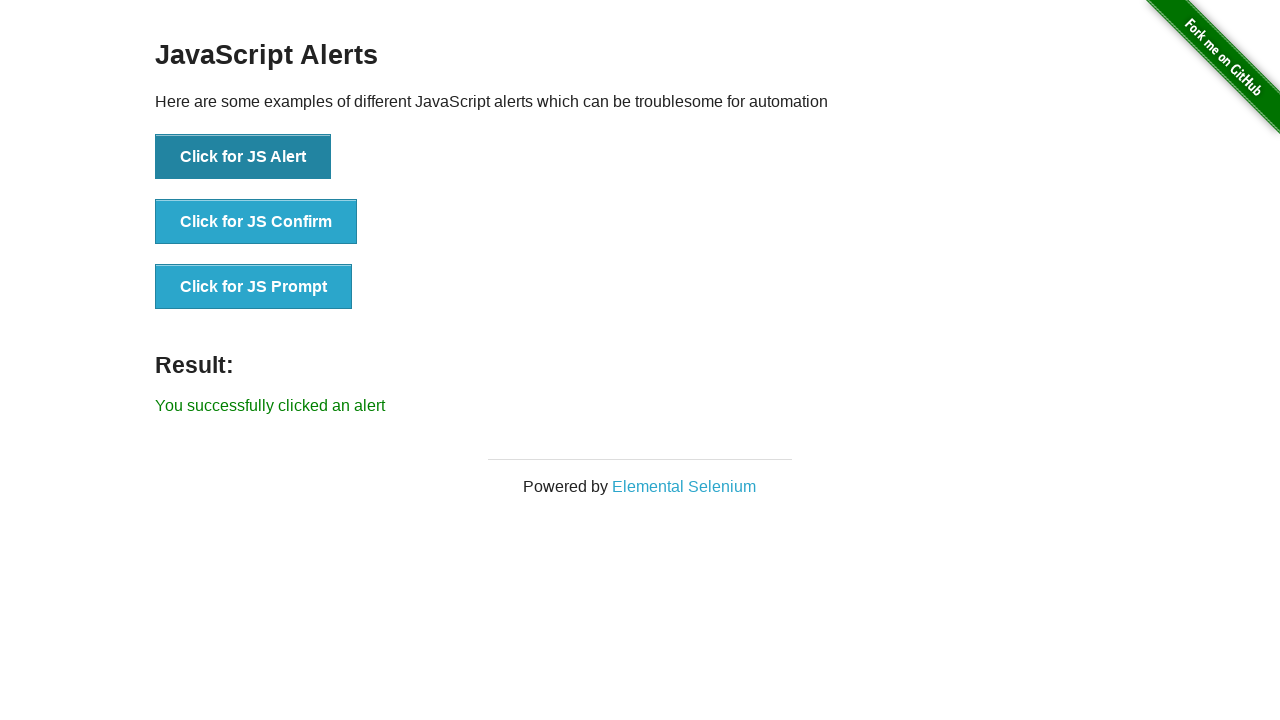

Retrieved result message text
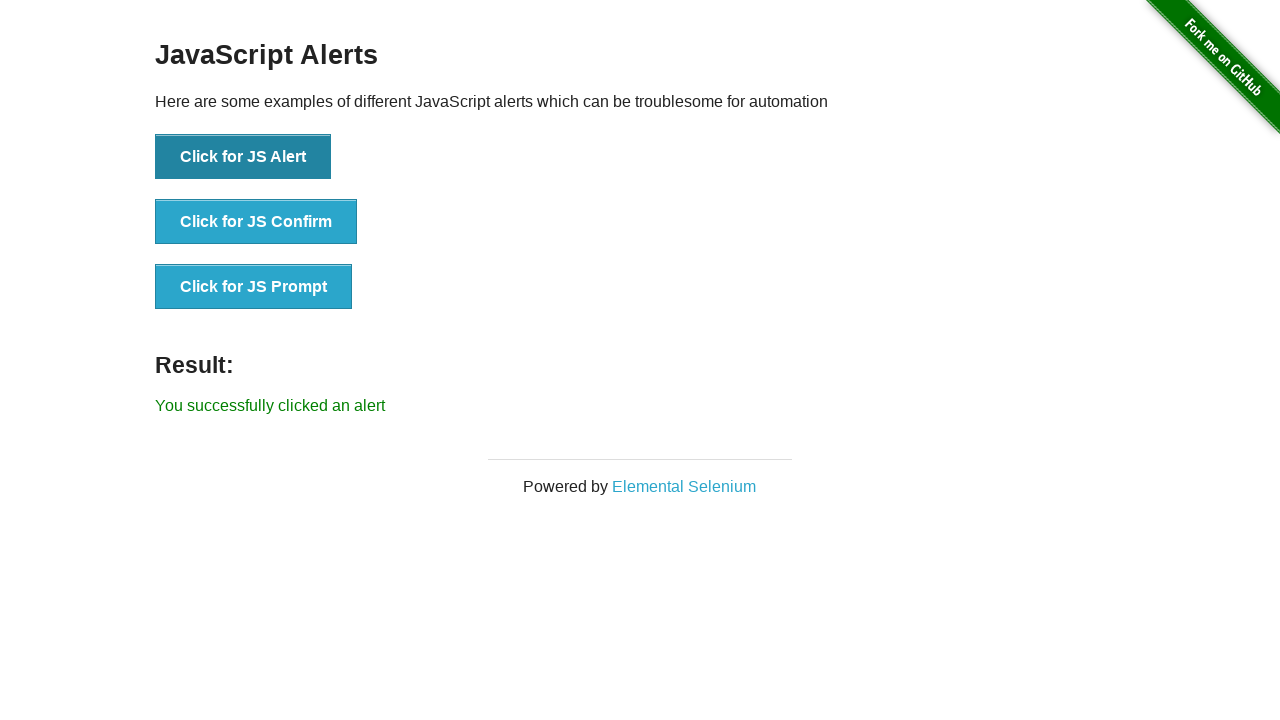

Verified result message is 'You successfully clicked an alert'
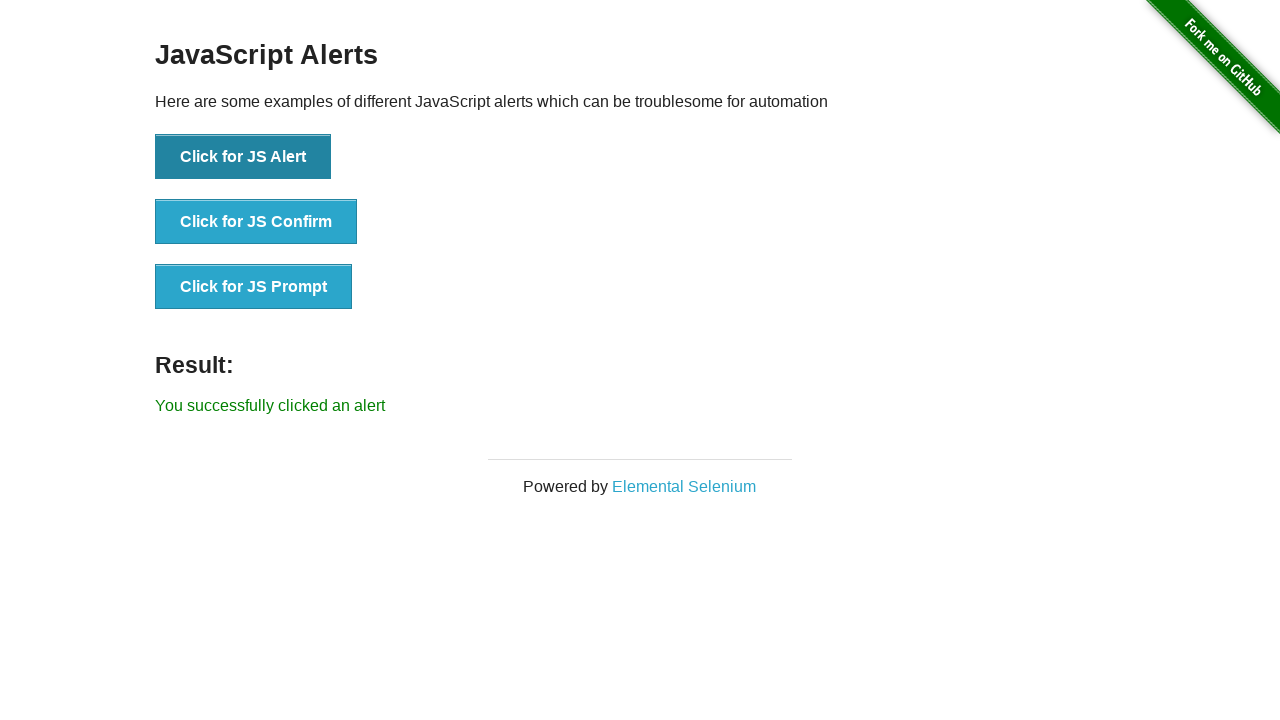

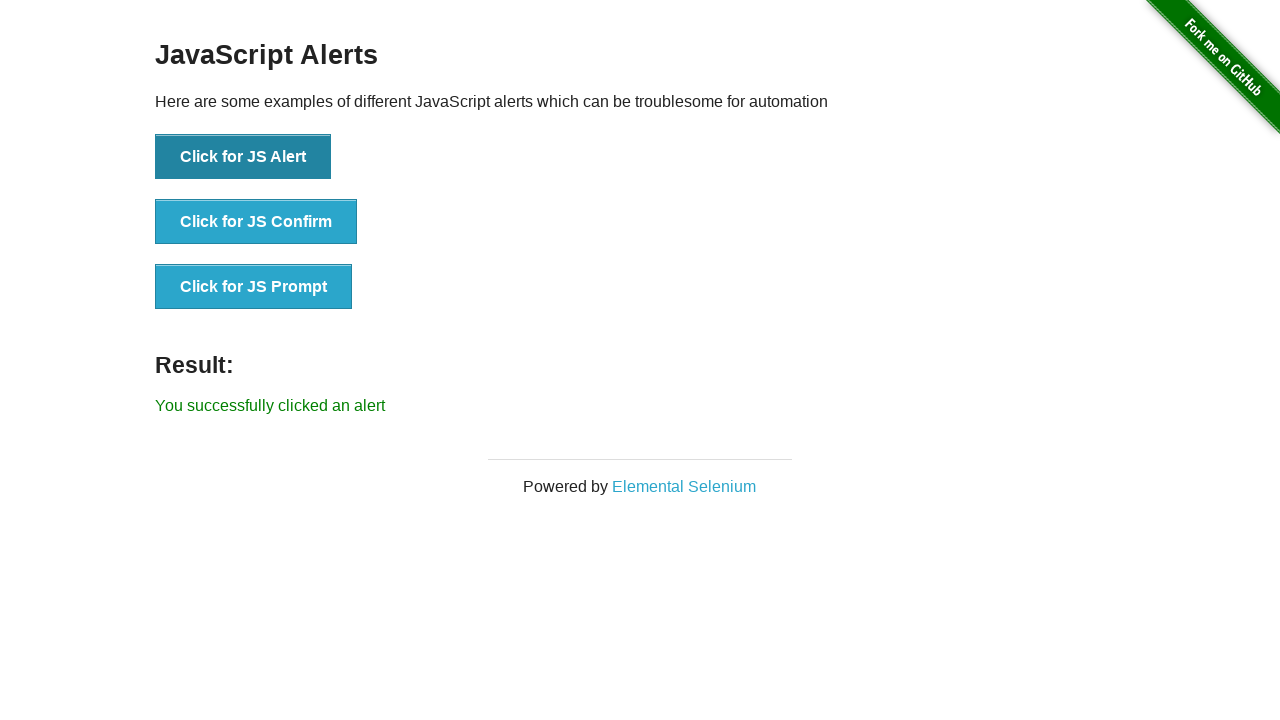